Tests tab navigation on a Selenium course content page by clicking on the "Trainer" tab and verifying the content loads

Starting URL: http://greenstech.in/selenium-course-content.html

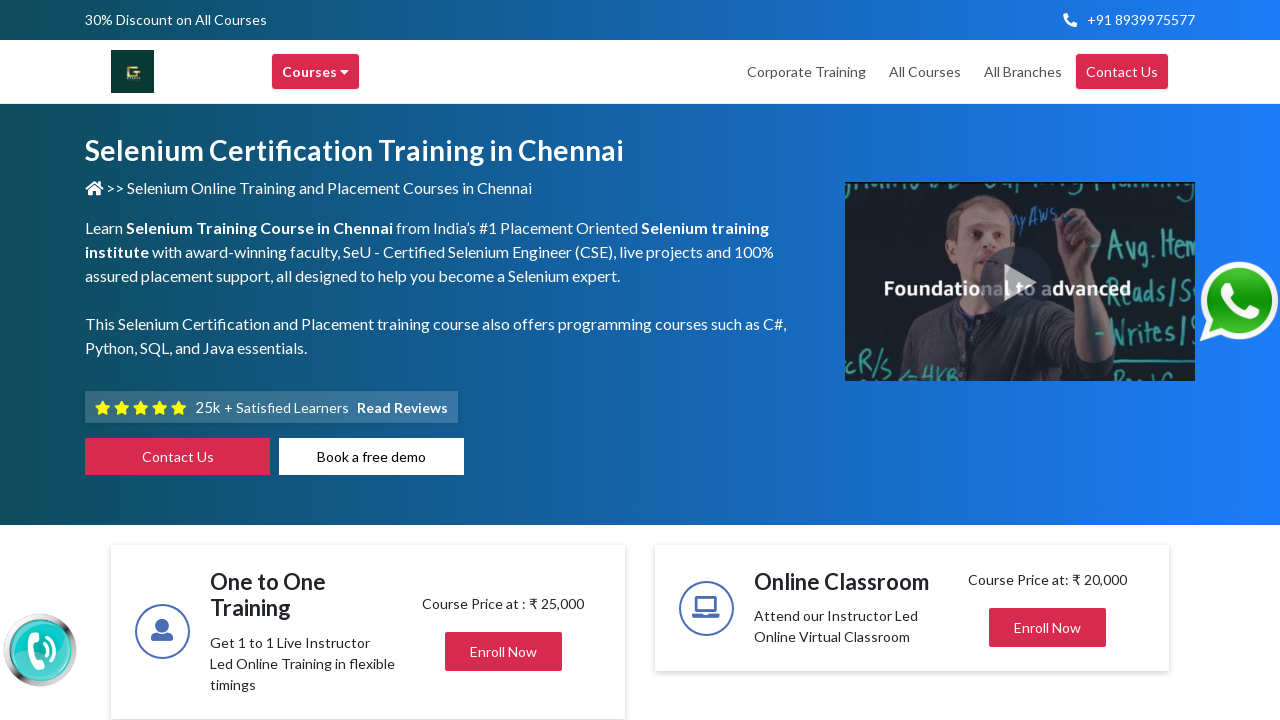

Clicked on the Trainer tab at (190, 361) on a[href='#trainer']
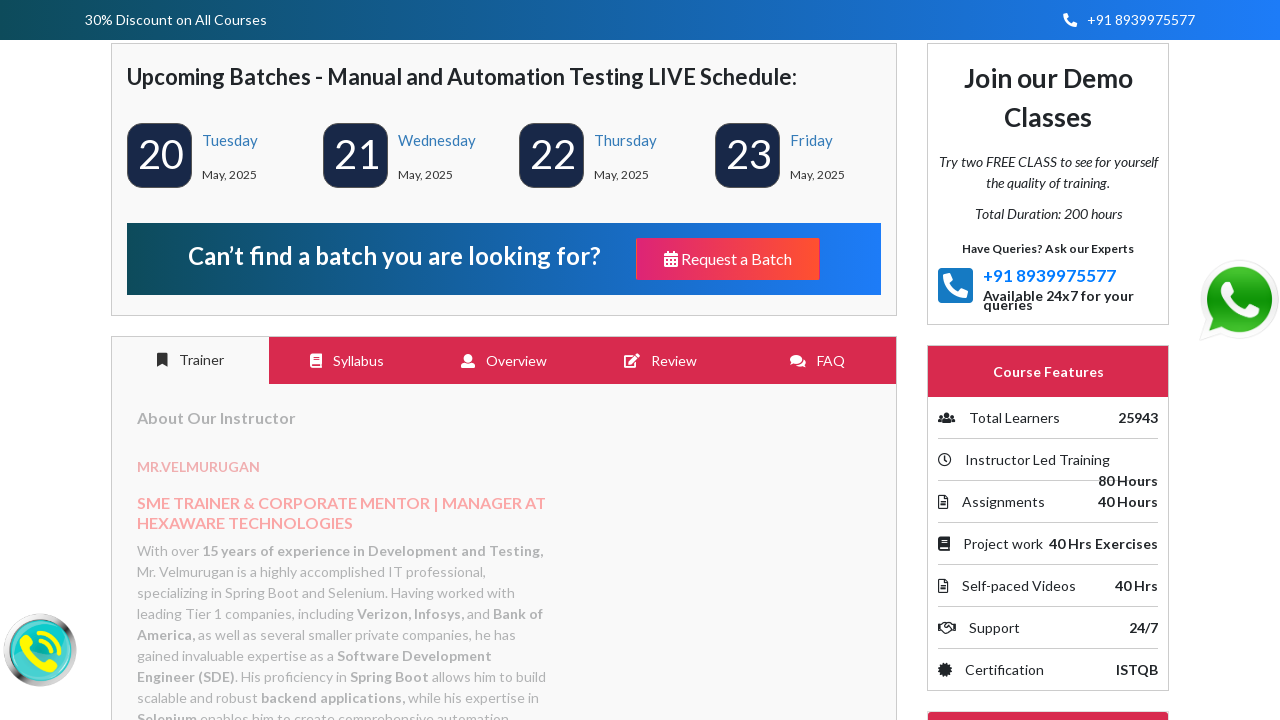

Trainer tab content loaded successfully
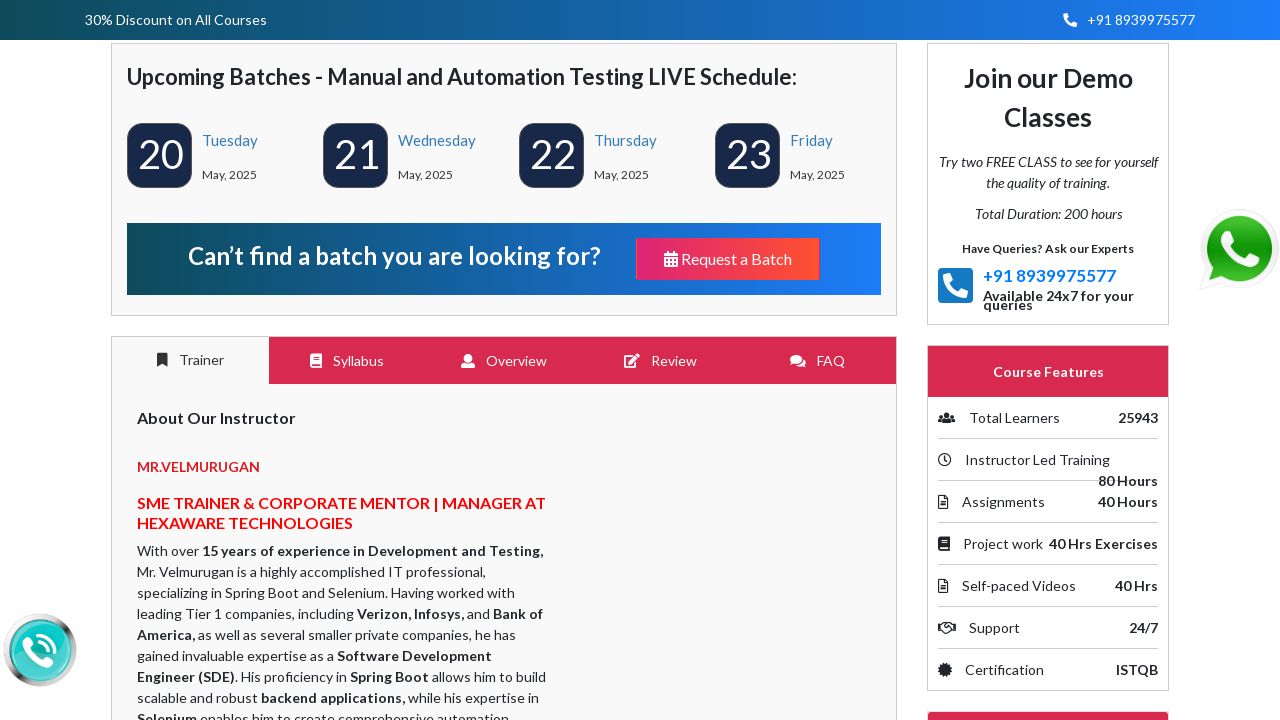

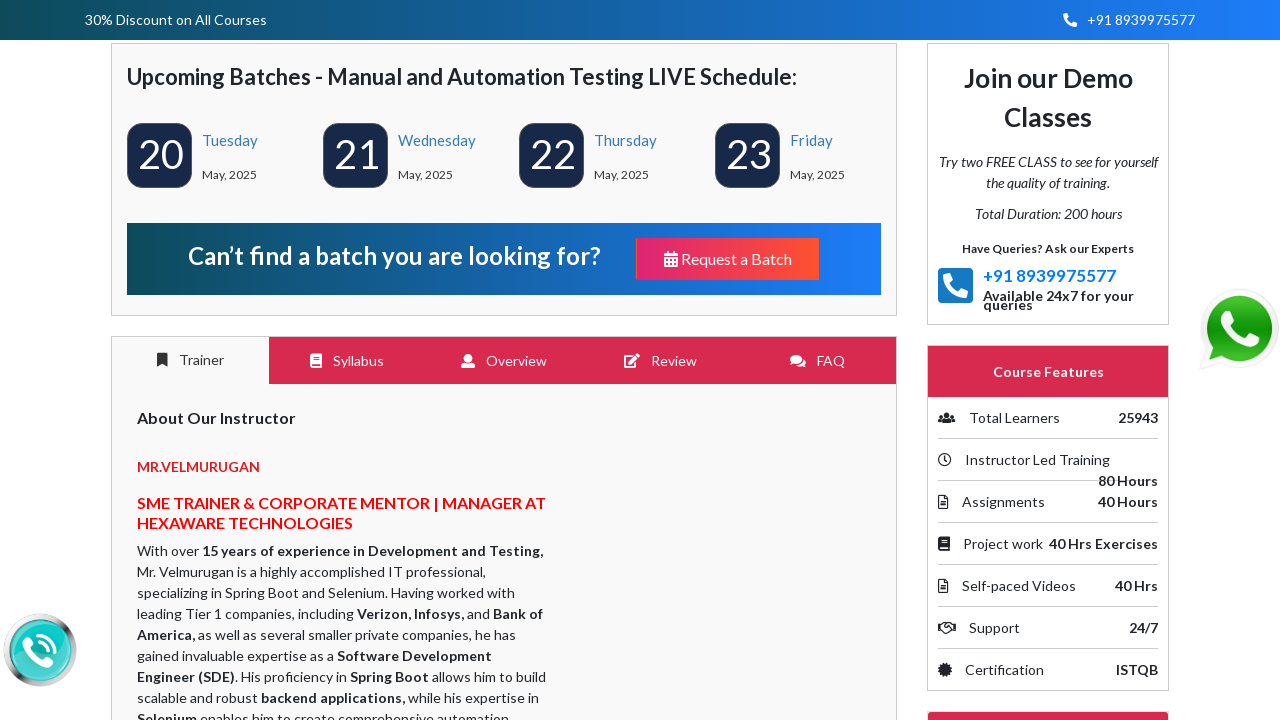